Tests iframe interaction by switching to a frame, filling a text field within it, then switching back to navigate to another section

Starting URL: https://demo.automationtesting.in/Frames.html

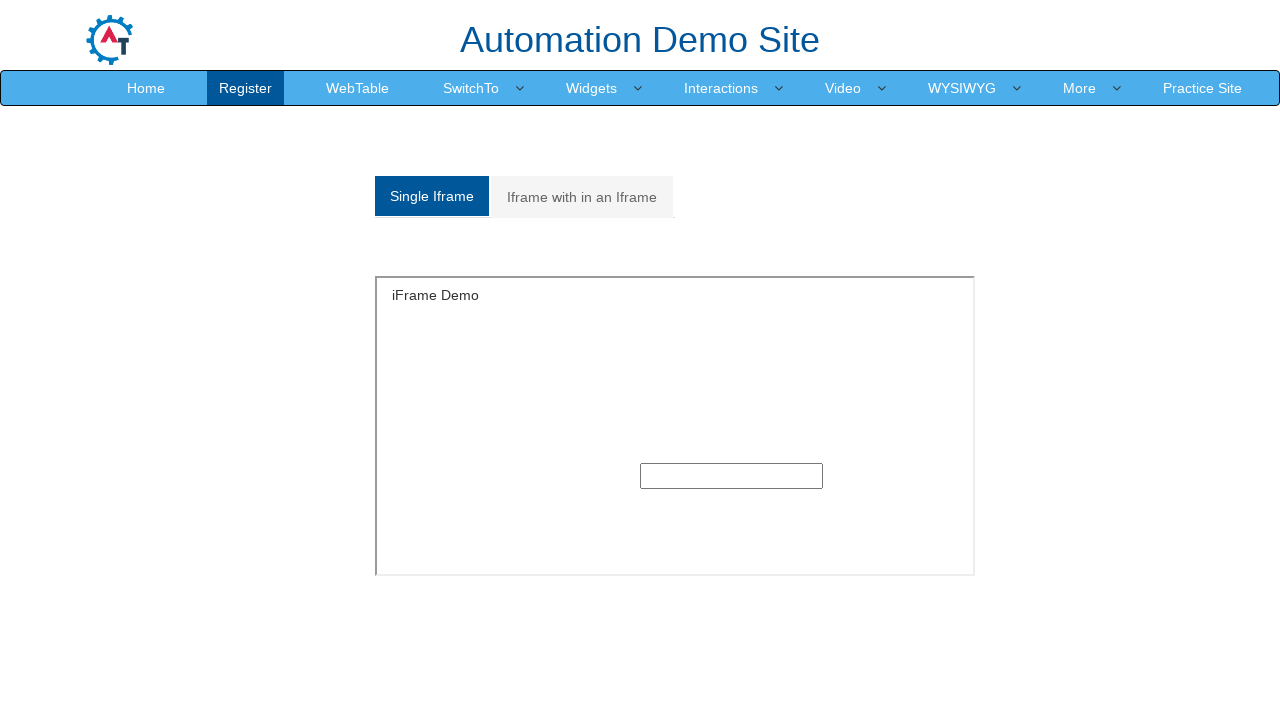

Retrieved count of iframes on the page
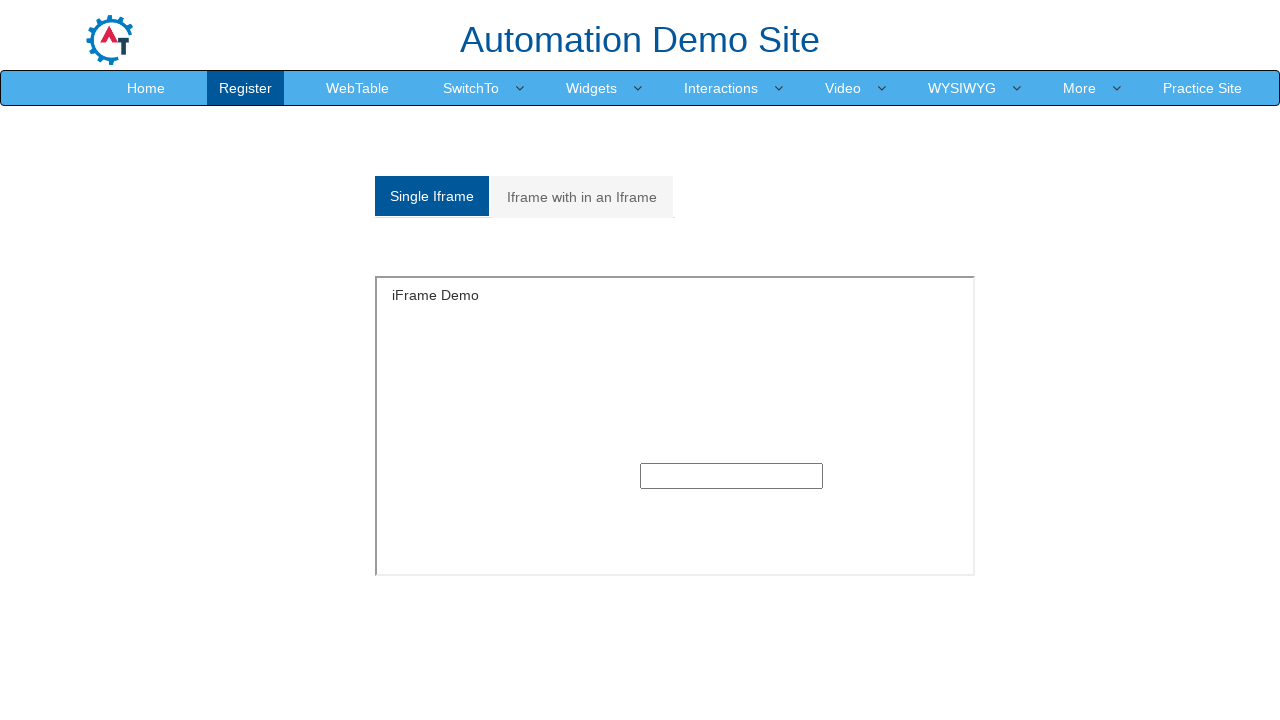

Located iframe element with src='SingleFrame.html'
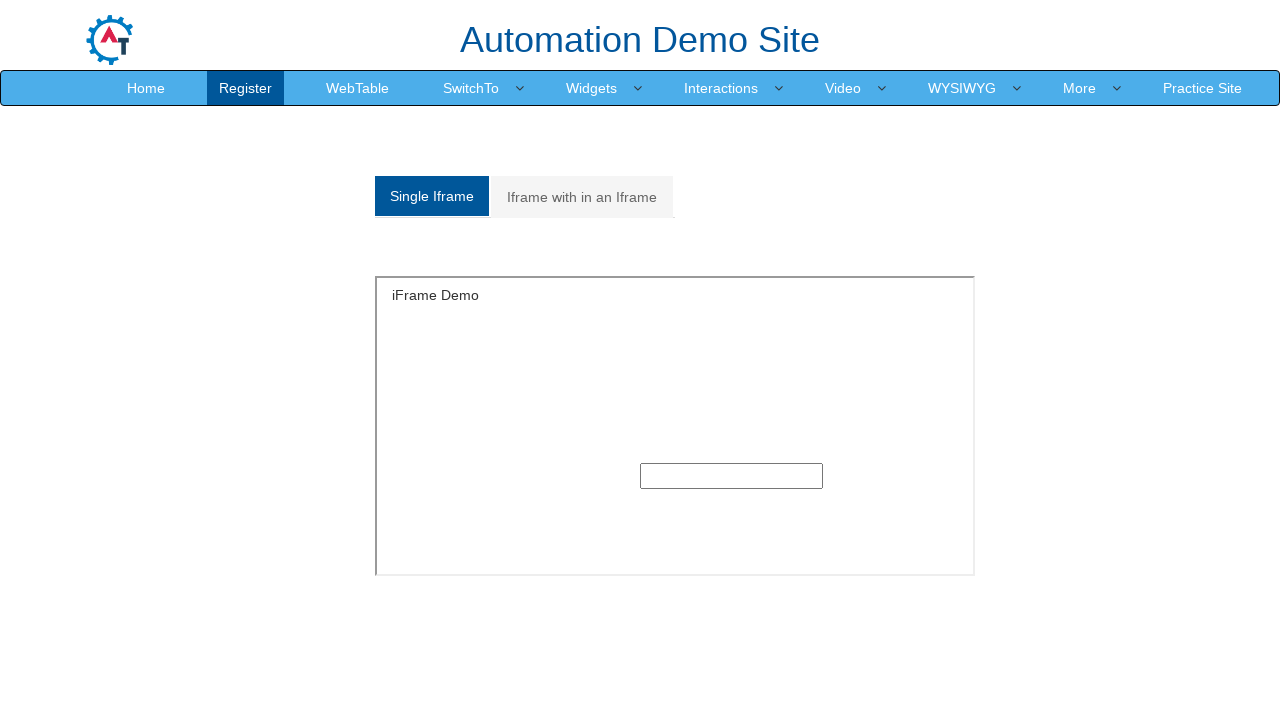

Switched to SingleFrame.html iframe
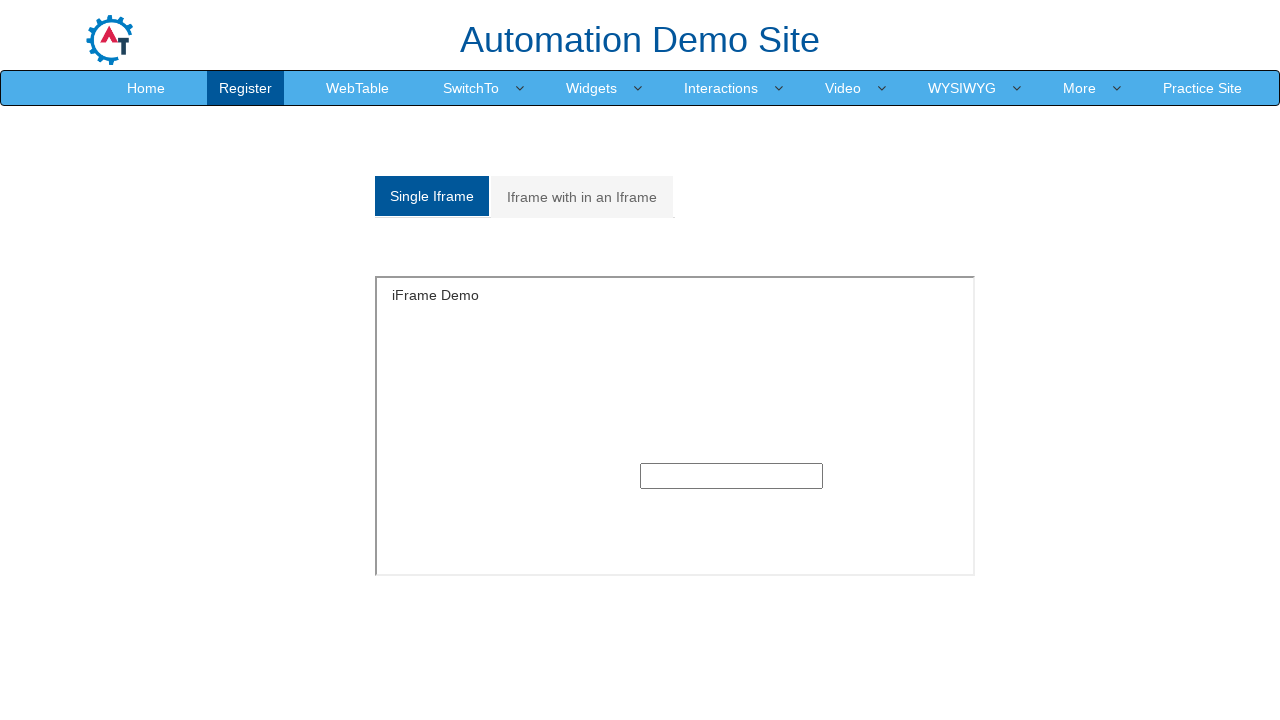

Located text input field within iframe
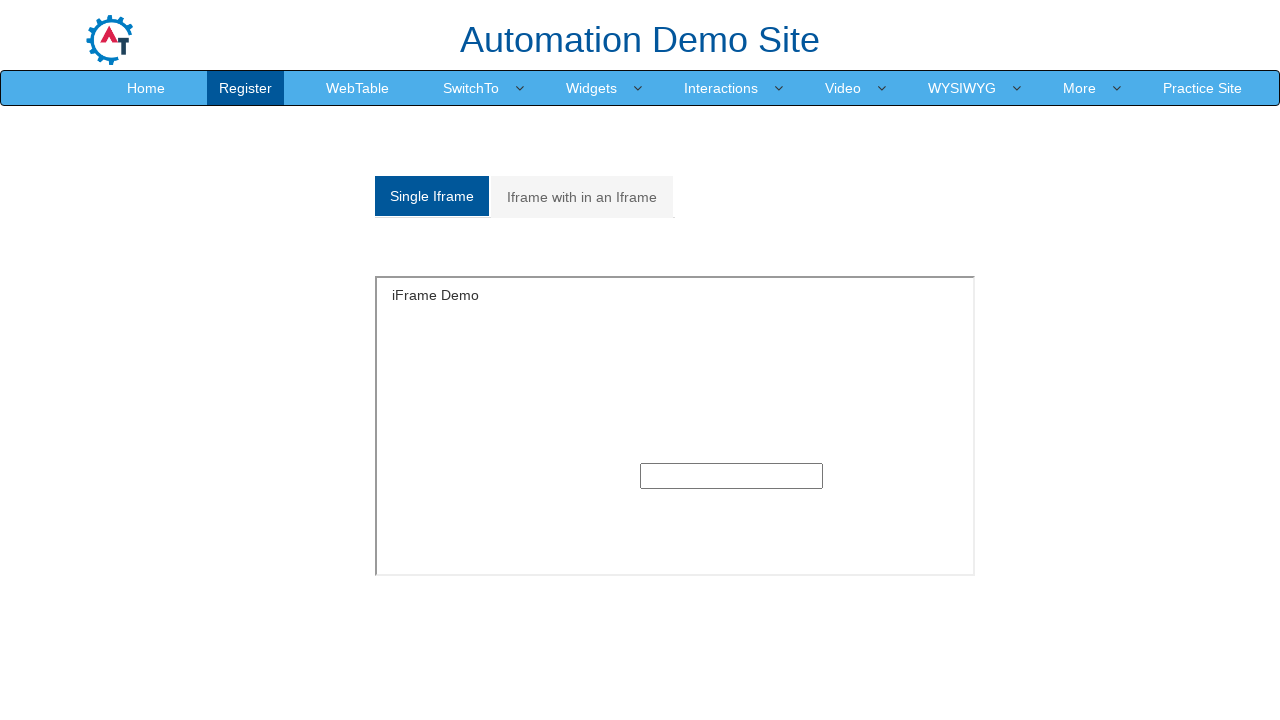

Clicked on text input field within iframe at (732, 476) on iframe[src='SingleFrame.html'] >> nth=0 >> internal:control=enter-frame >> (//in
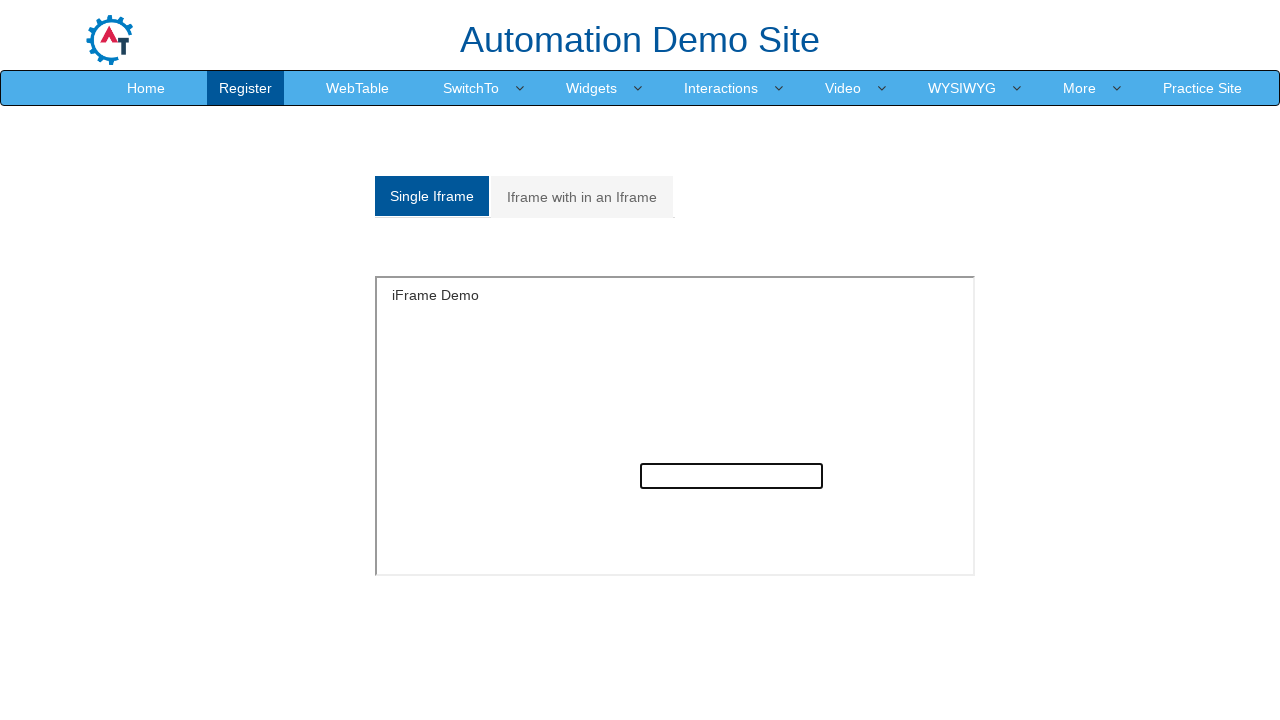

Cleared text input field on iframe[src='SingleFrame.html'] >> nth=0 >> internal:control=enter-frame >> (//in
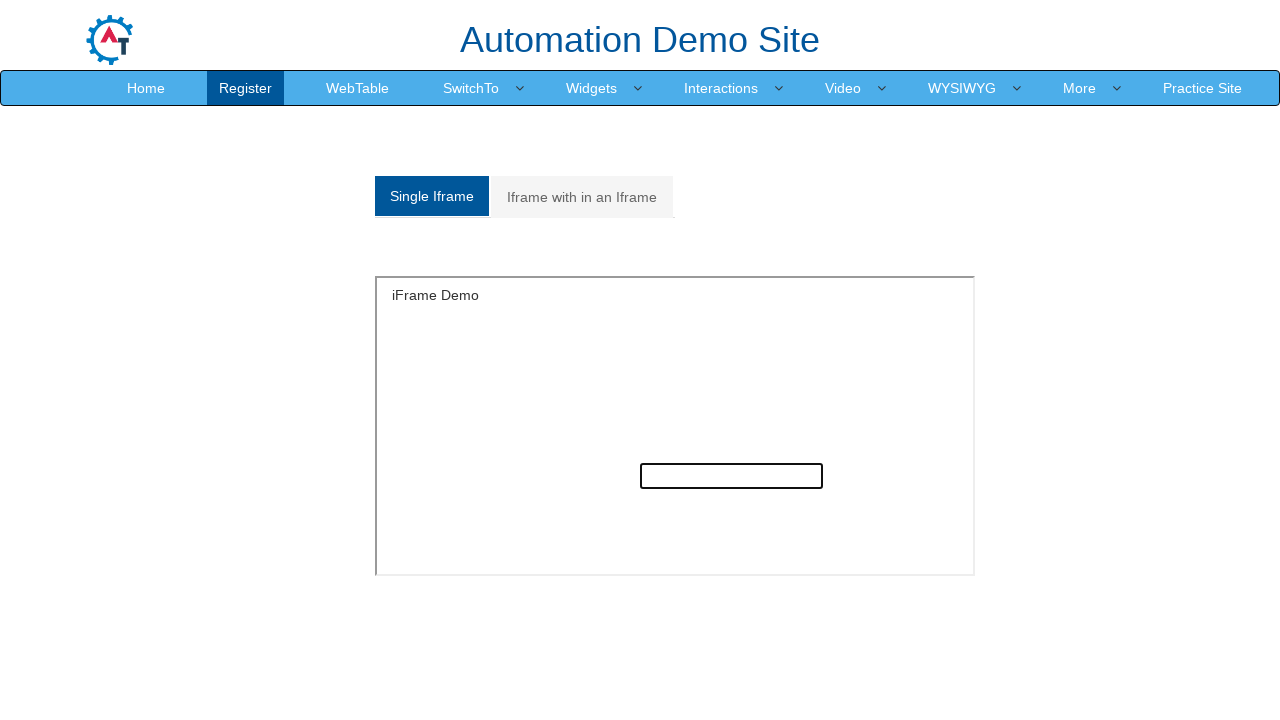

Filled text input field with 'hii' on iframe[src='SingleFrame.html'] >> nth=0 >> internal:control=enter-frame >> (//in
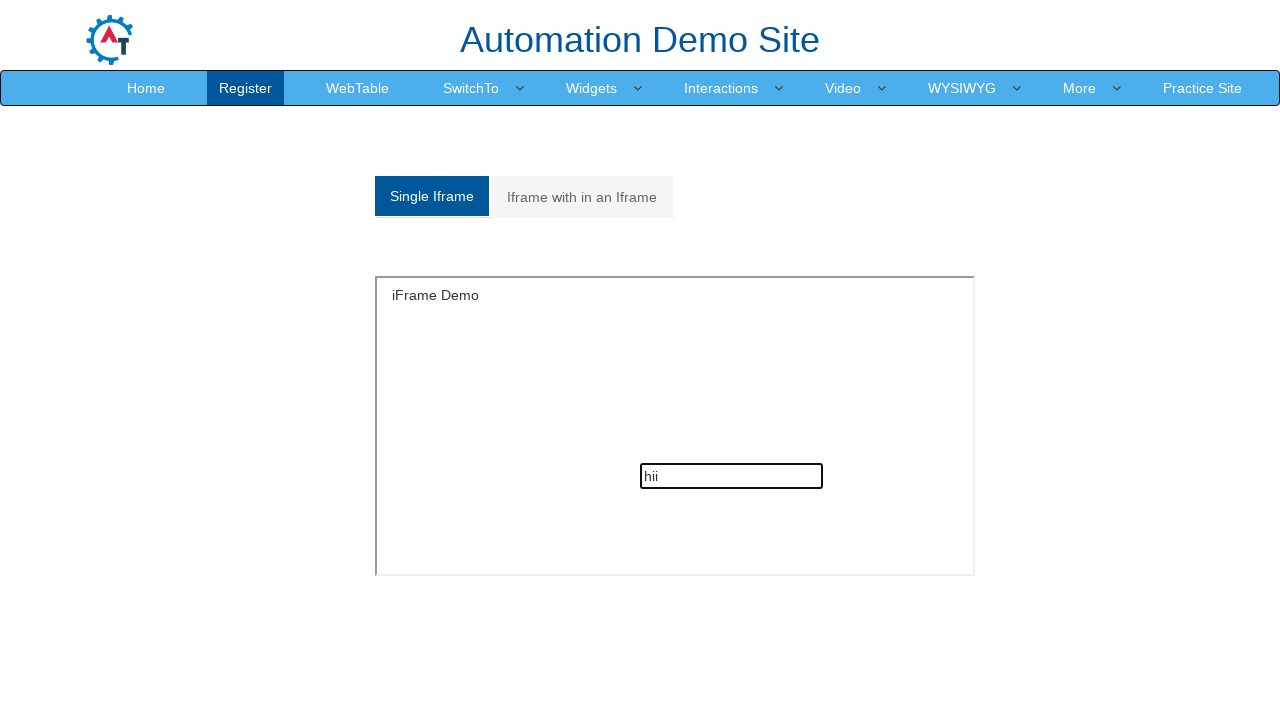

Switched back to main content and clicked on Multiple frames link at (582, 197) on xpath=//a[@href='#Multiple']
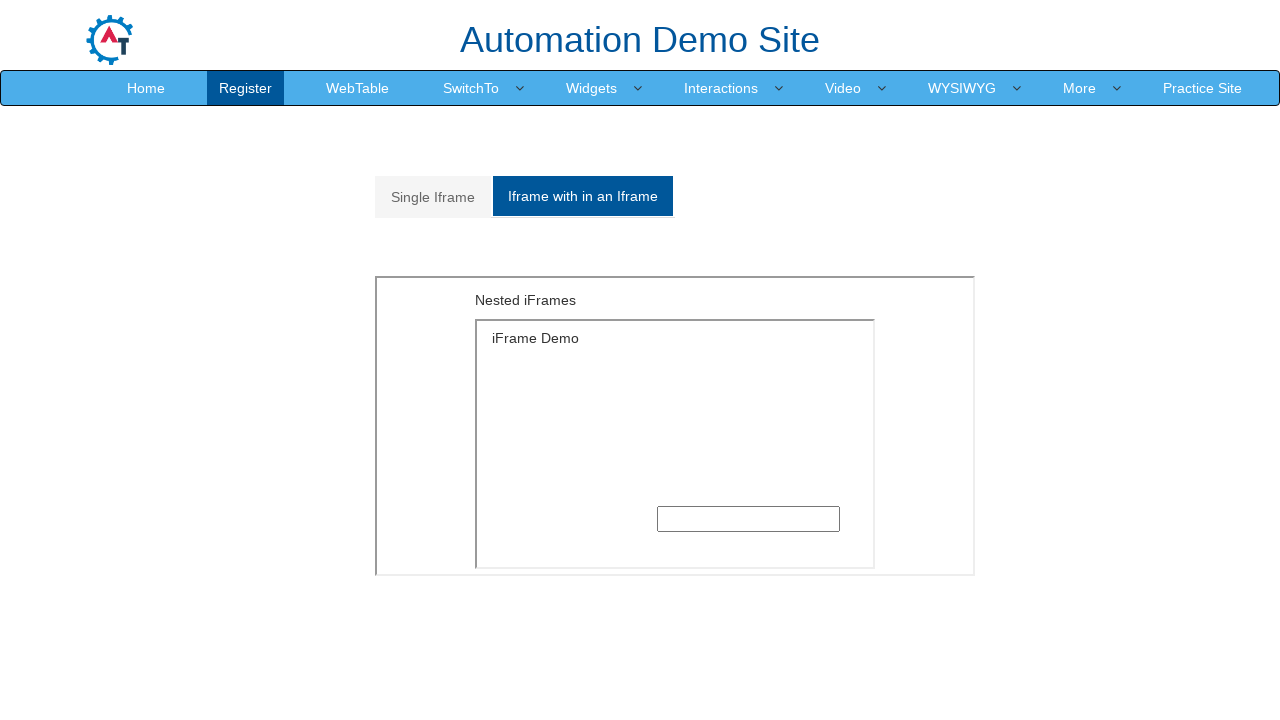

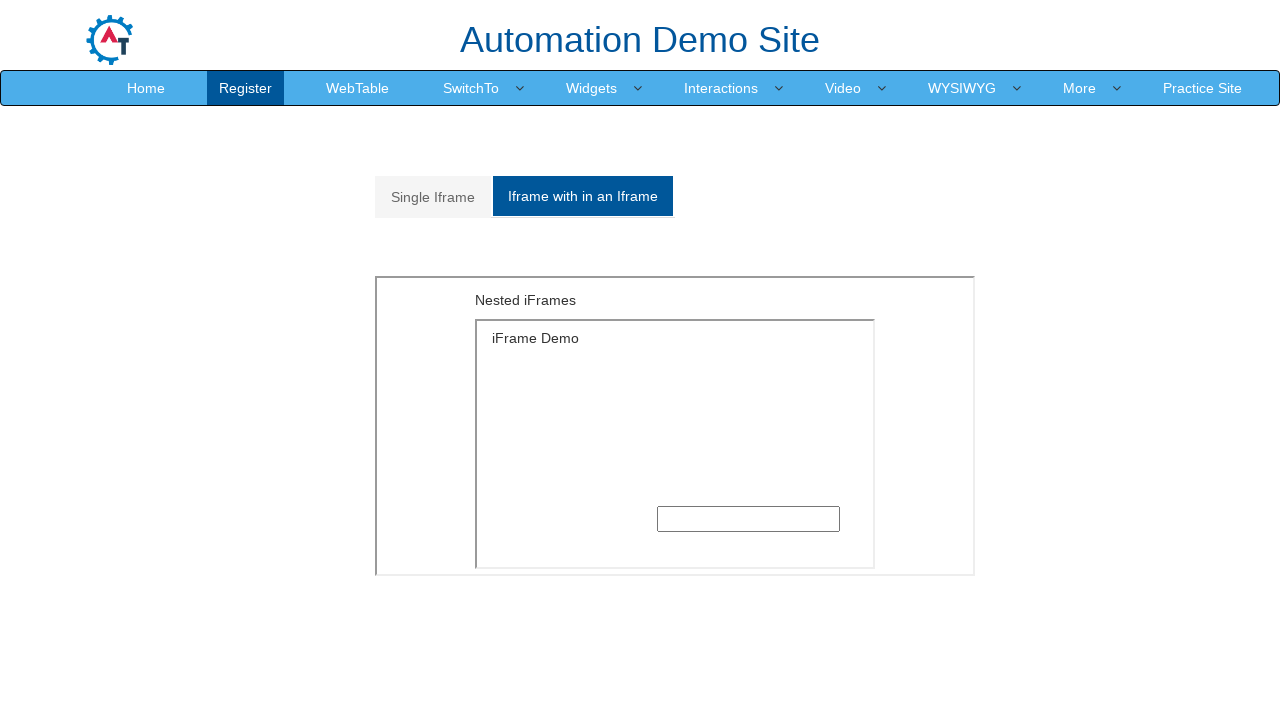